Tests closing an entry advertisement modal dialog by clicking the close button in the modal footer

Starting URL: http://the-internet.herokuapp.com/entry_ad

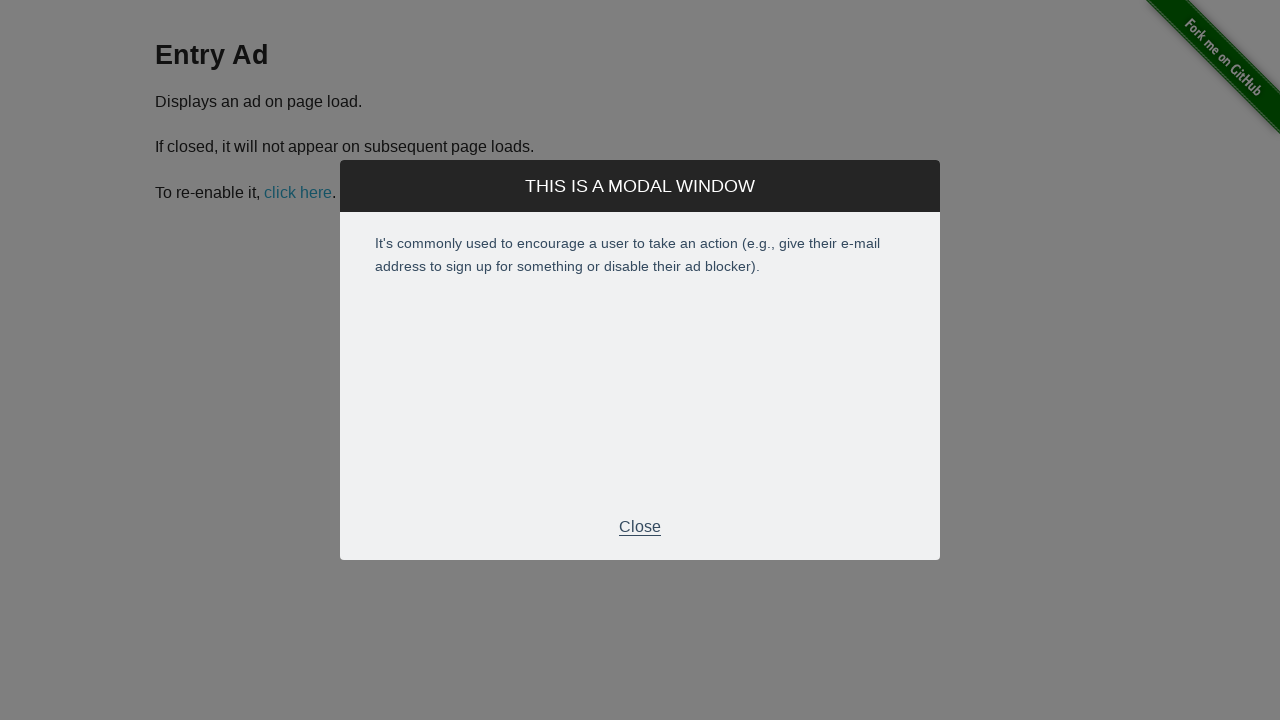

Waited for entry advertisement modal to appear
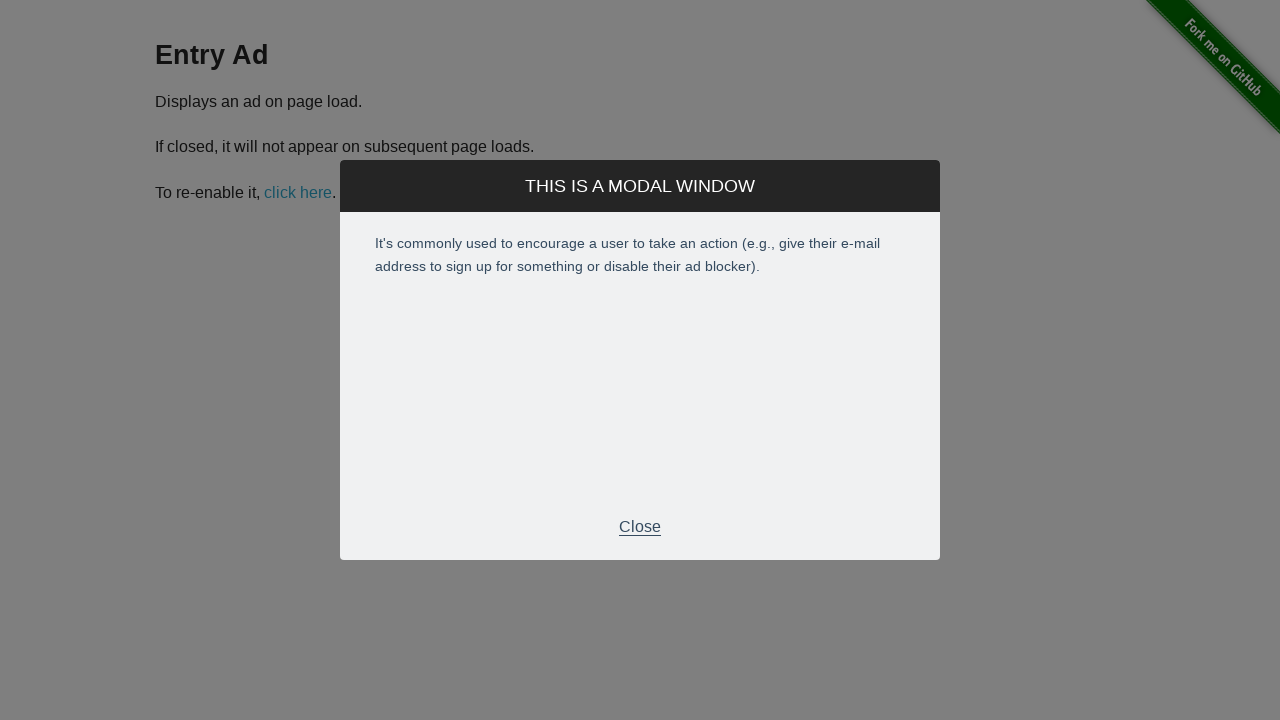

Clicked close button in modal footer at (640, 527) on div.modal-footer > p
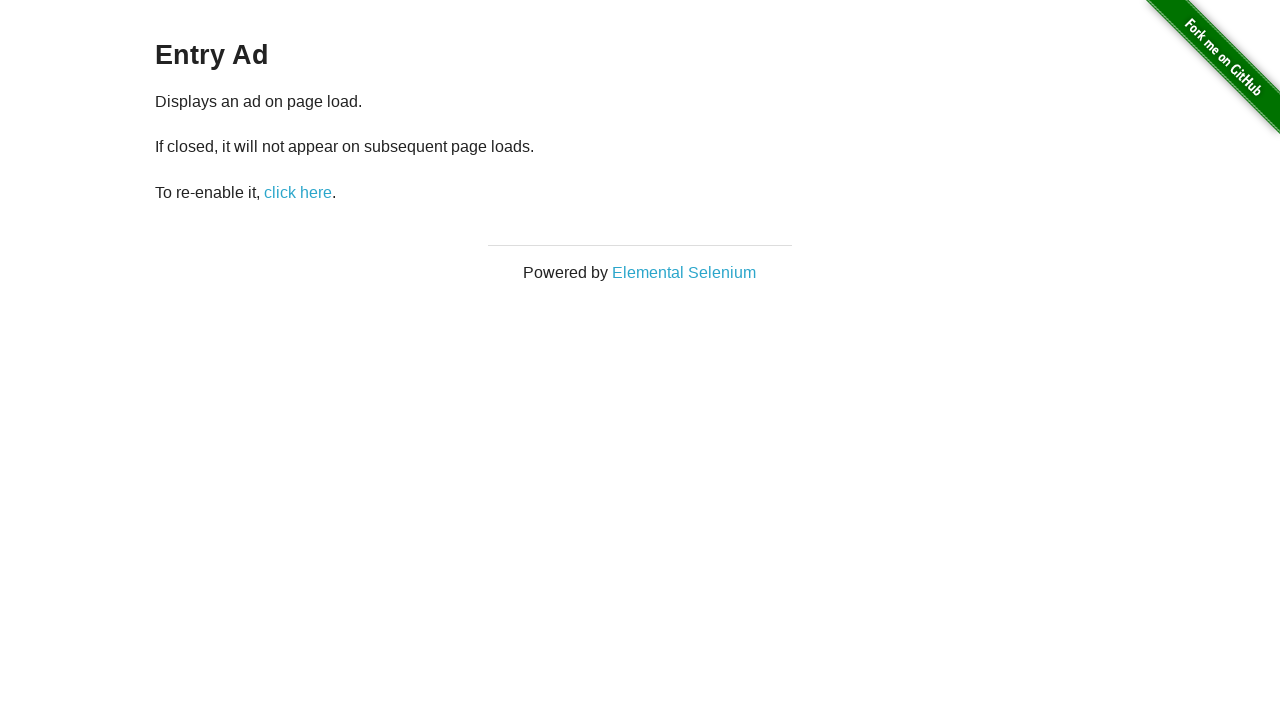

Entry advertisement modal closed successfully
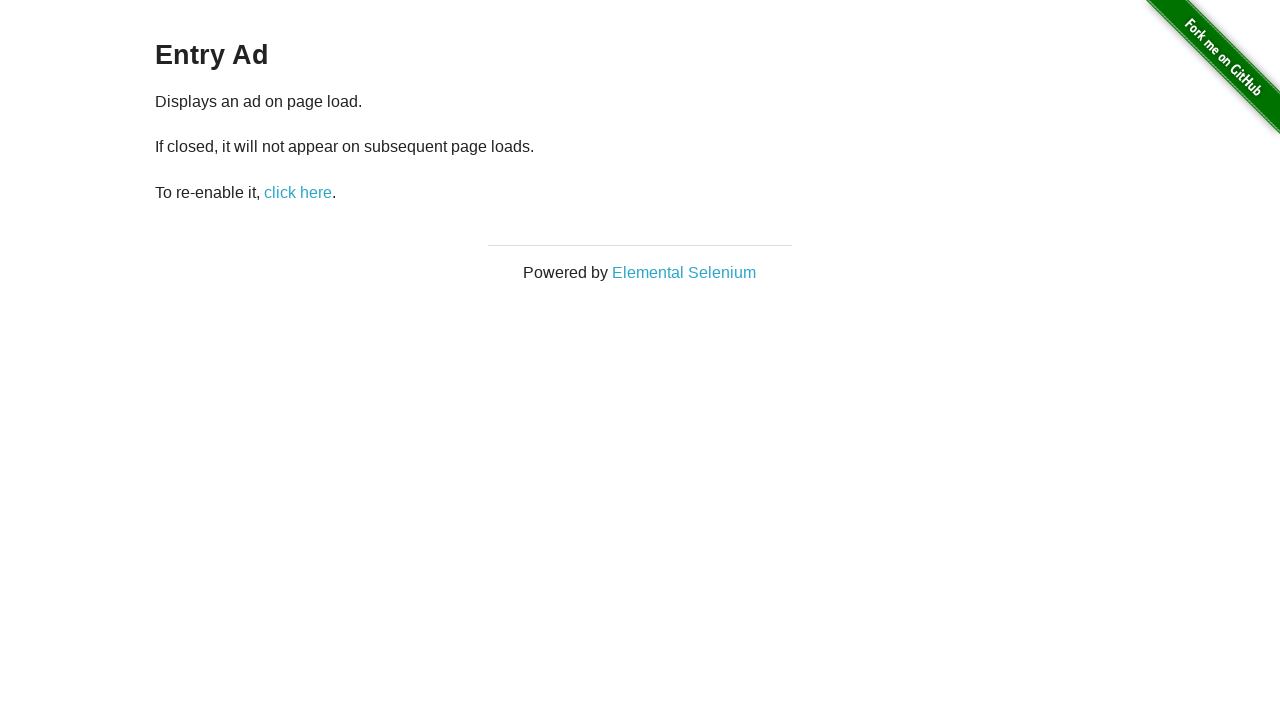

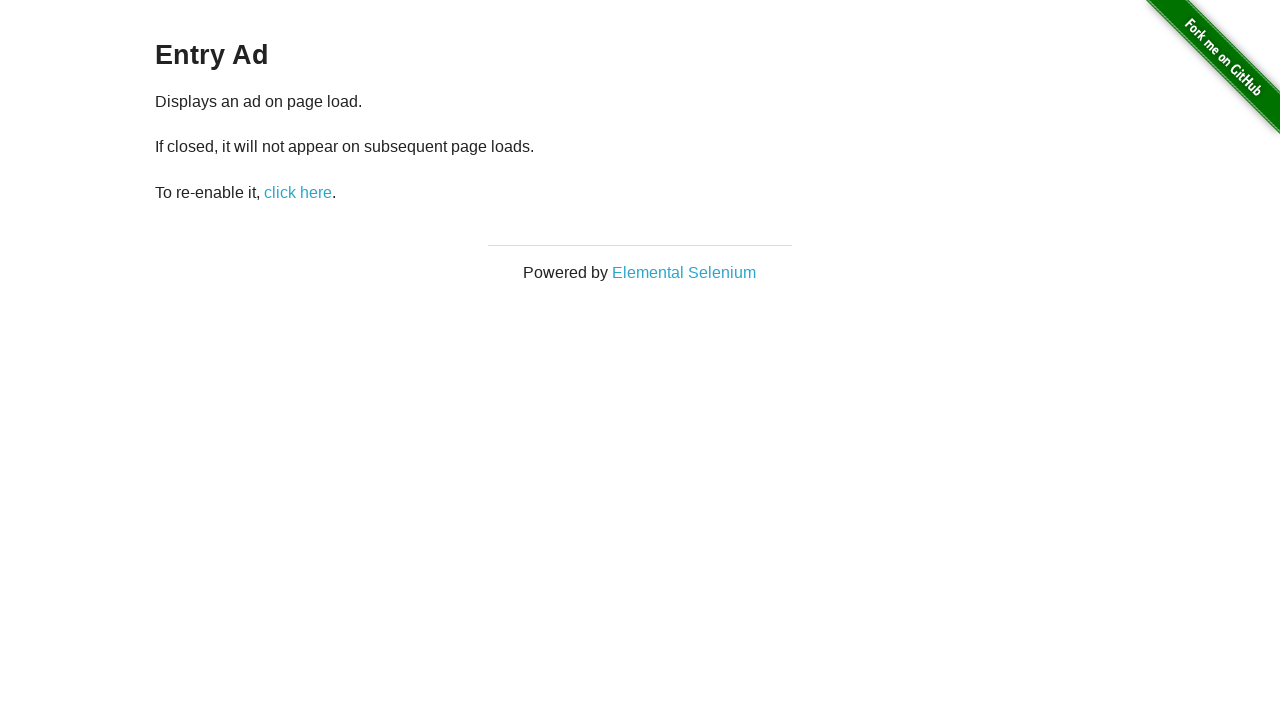